Tests age form submission with valid name and adult age (40), verifying the adult message is displayed

Starting URL: https://kristinek.github.io/site/examples/age

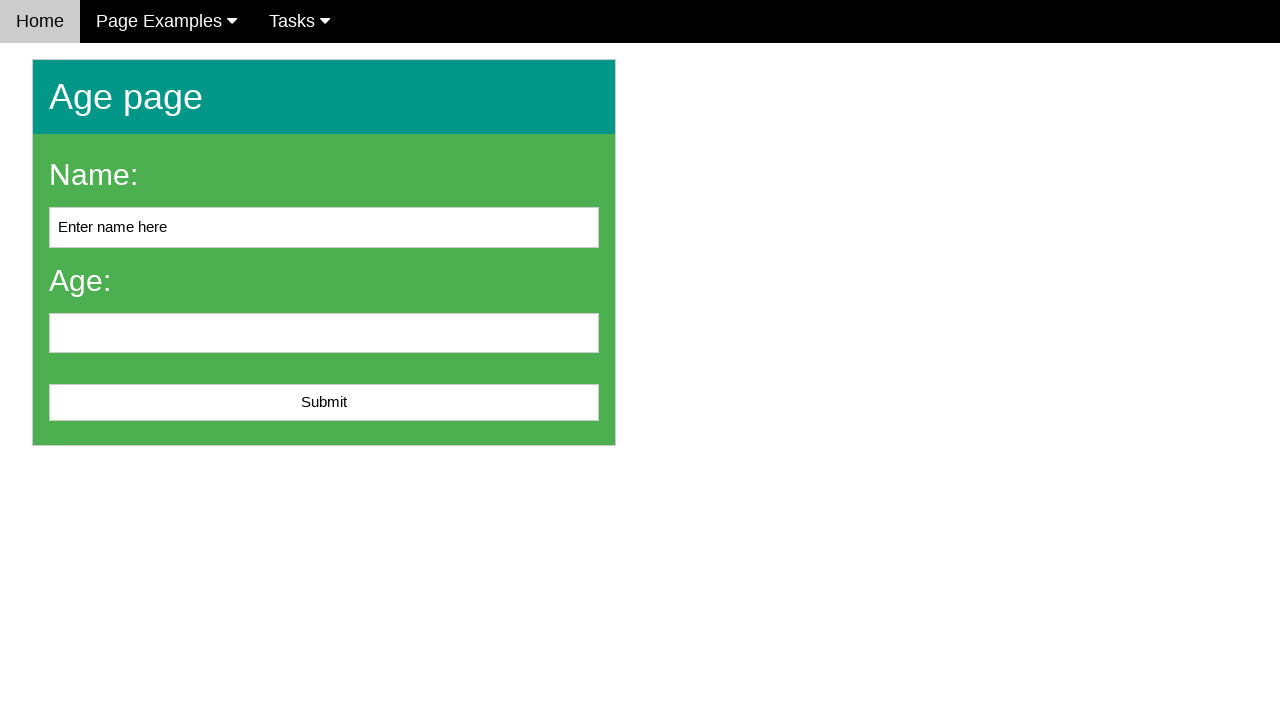

Filled name field with 'ABC' on input[name='name'], #name, input[placeholder*='name' i]
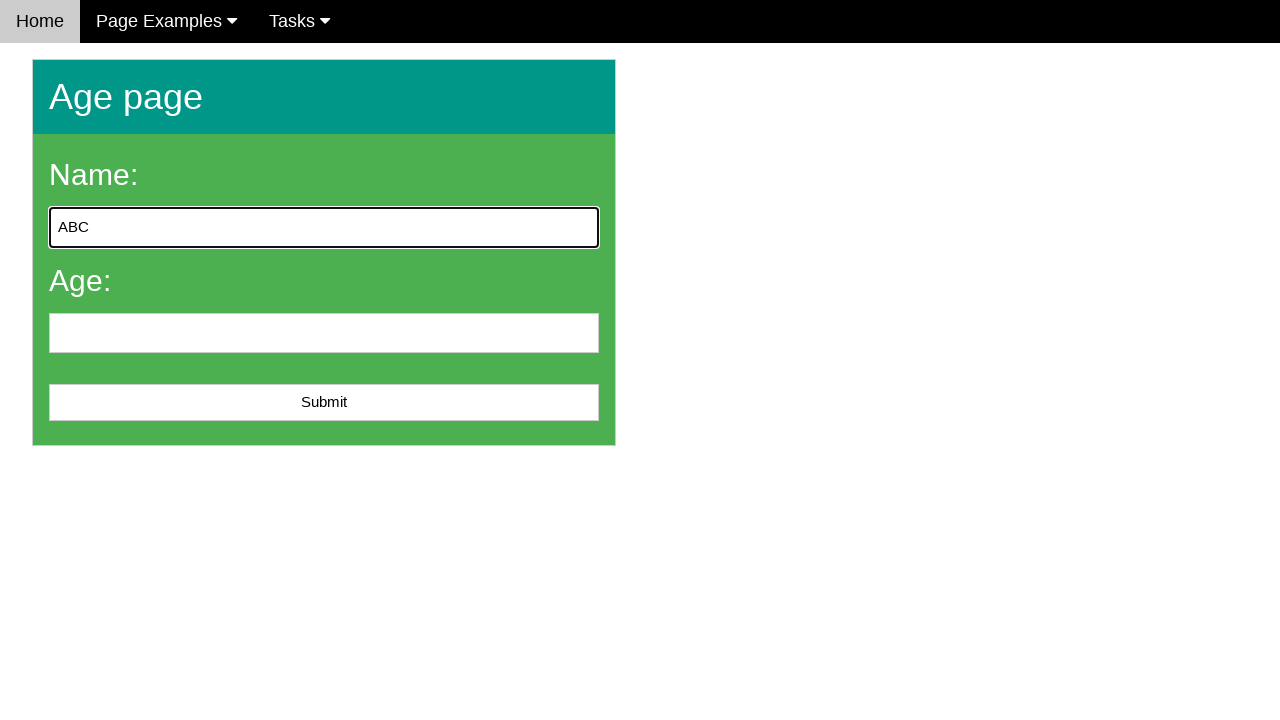

Filled age field with '40' on input[name='age'], #age, input[placeholder*='age' i]
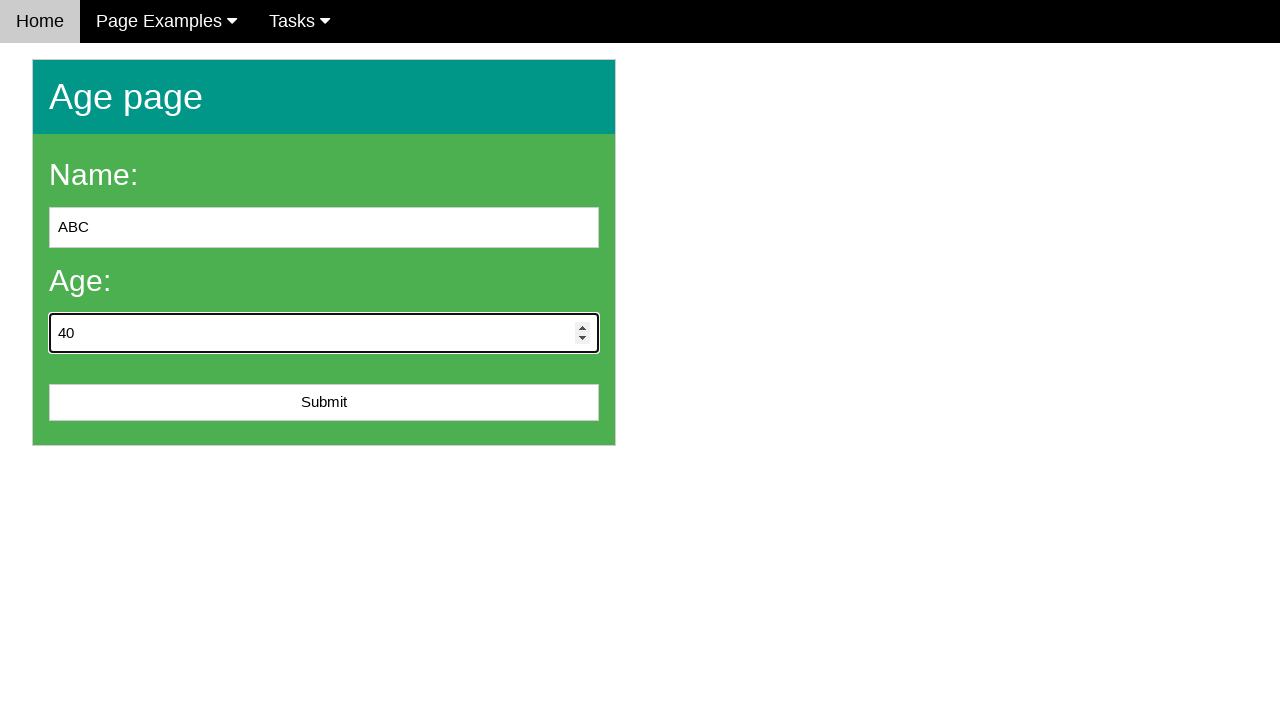

Clicked submit button to submit age form at (324, 403) on button[type='submit'], input[type='submit'], #submit
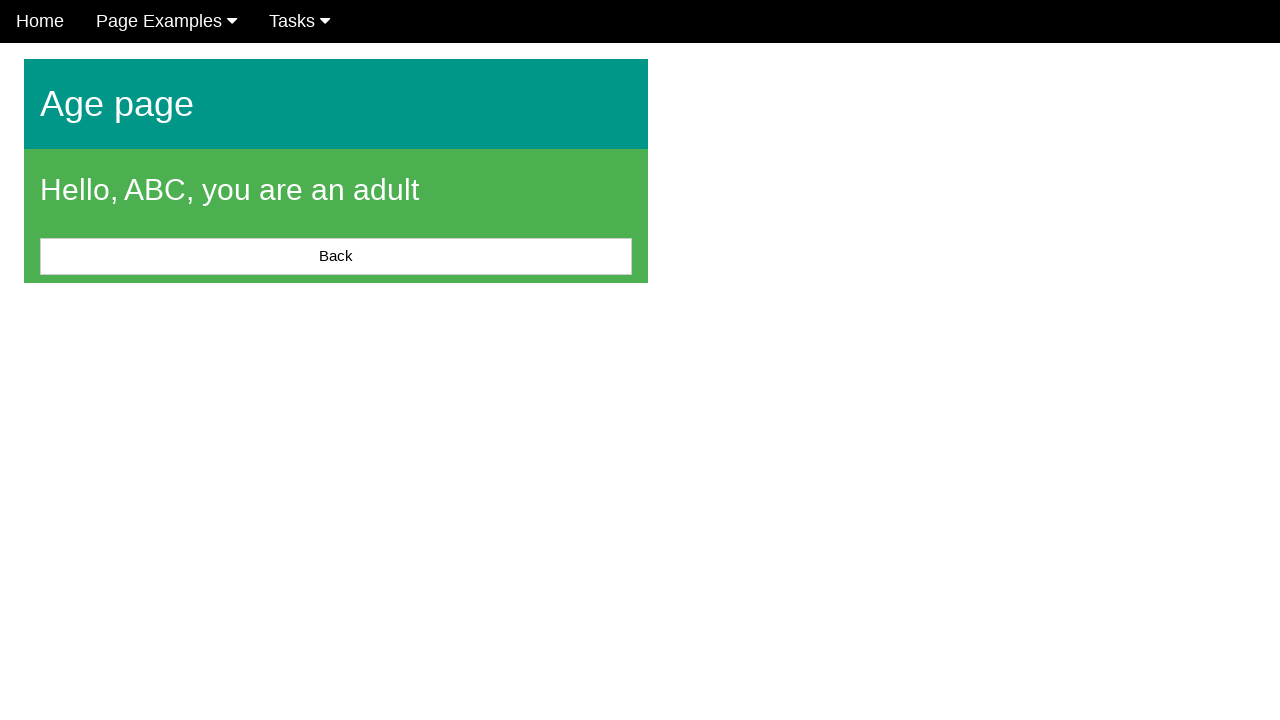

Verified adult message 'Hello, ABC, you are an adult' is displayed
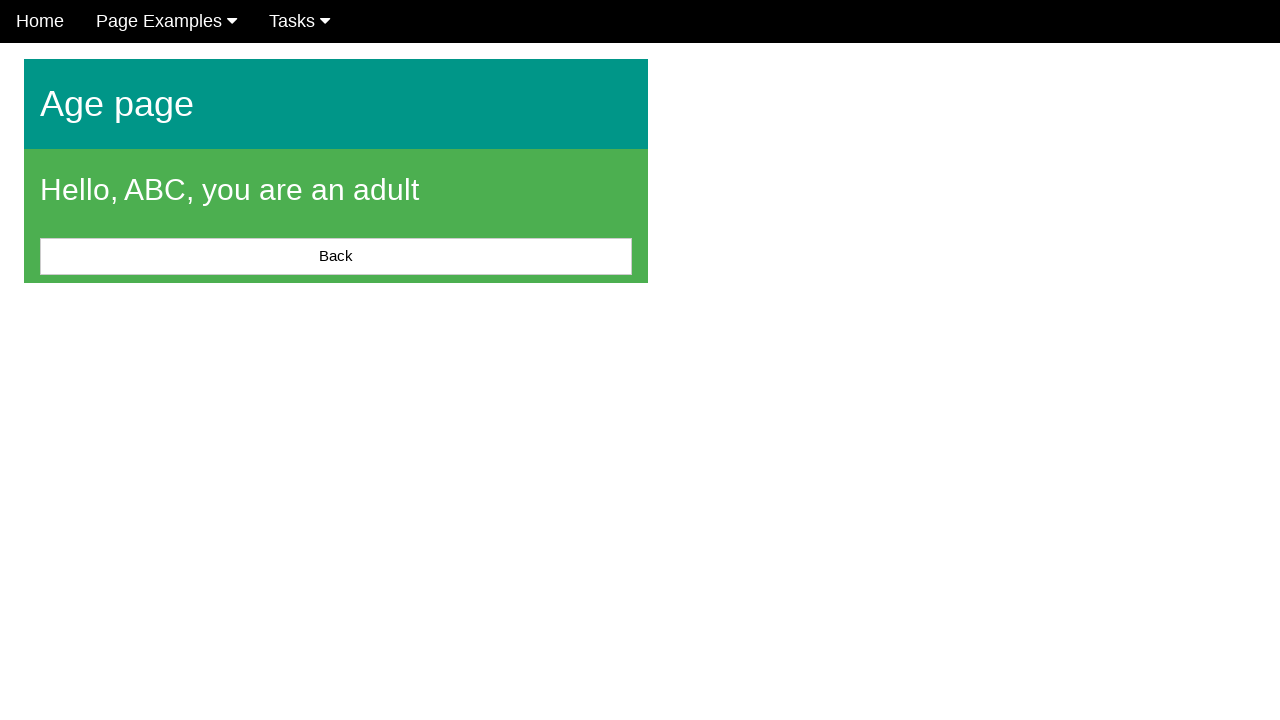

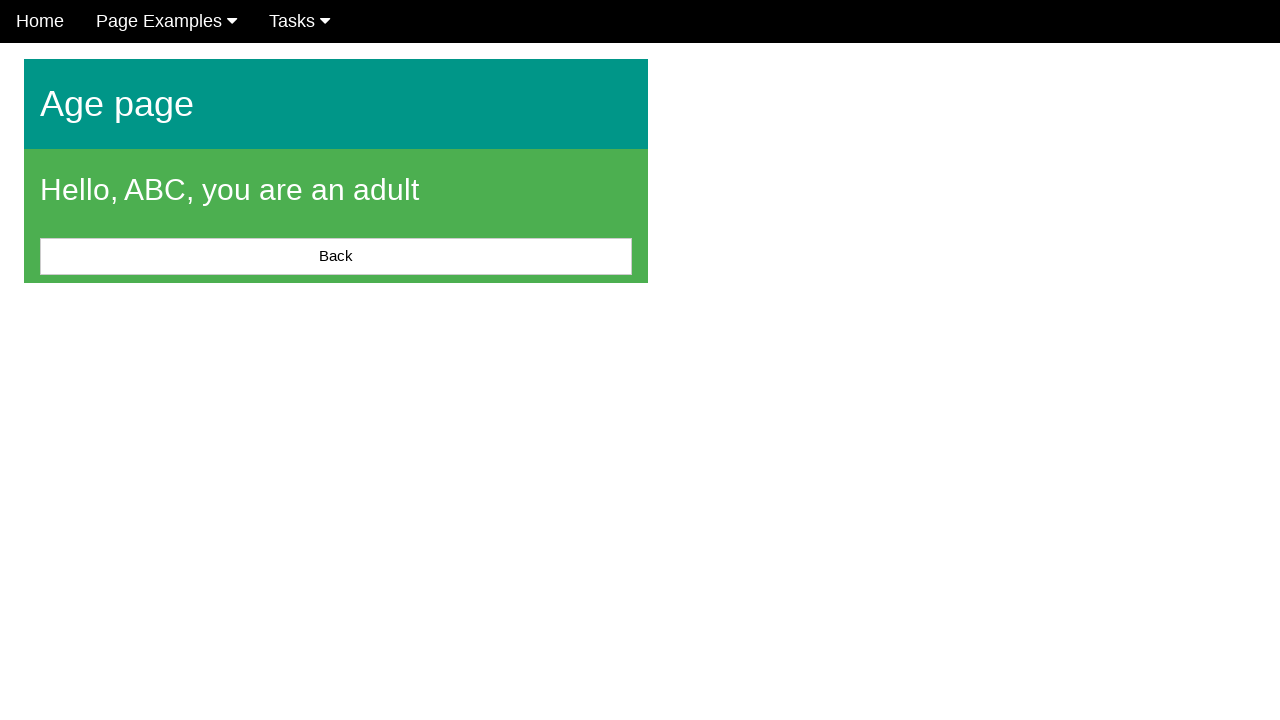